Tests dropdown selection functionality by navigating to a dropdown practice page and selecting the first option from the dropdown menu.

Starting URL: https://the-internet.herokuapp.com/dropdown

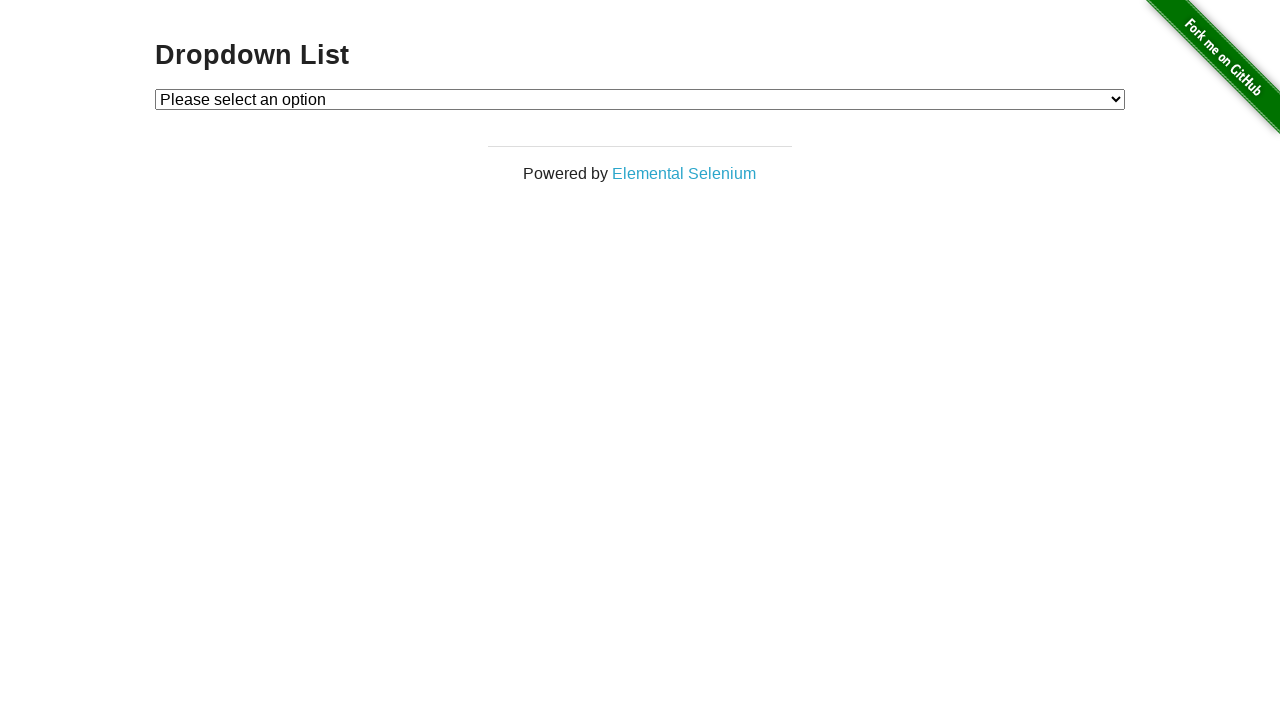

Navigated to dropdown practice page
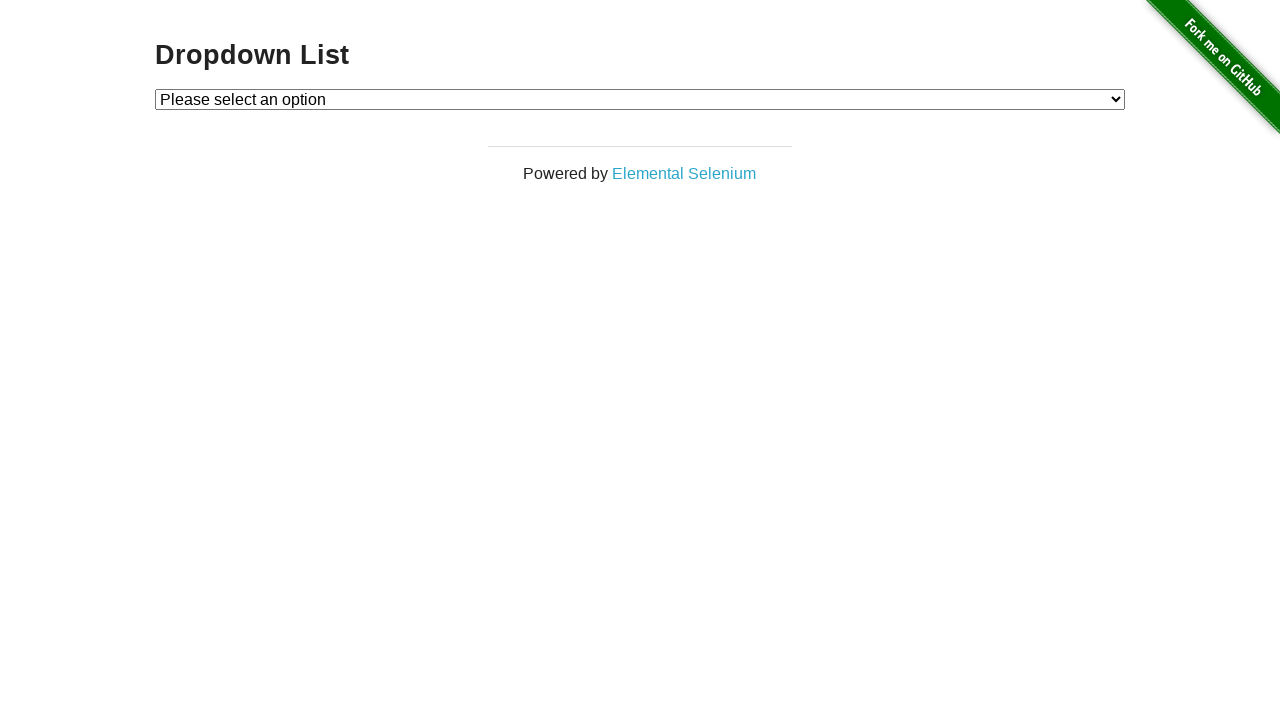

Selected first option from dropdown menu on select#dropdown
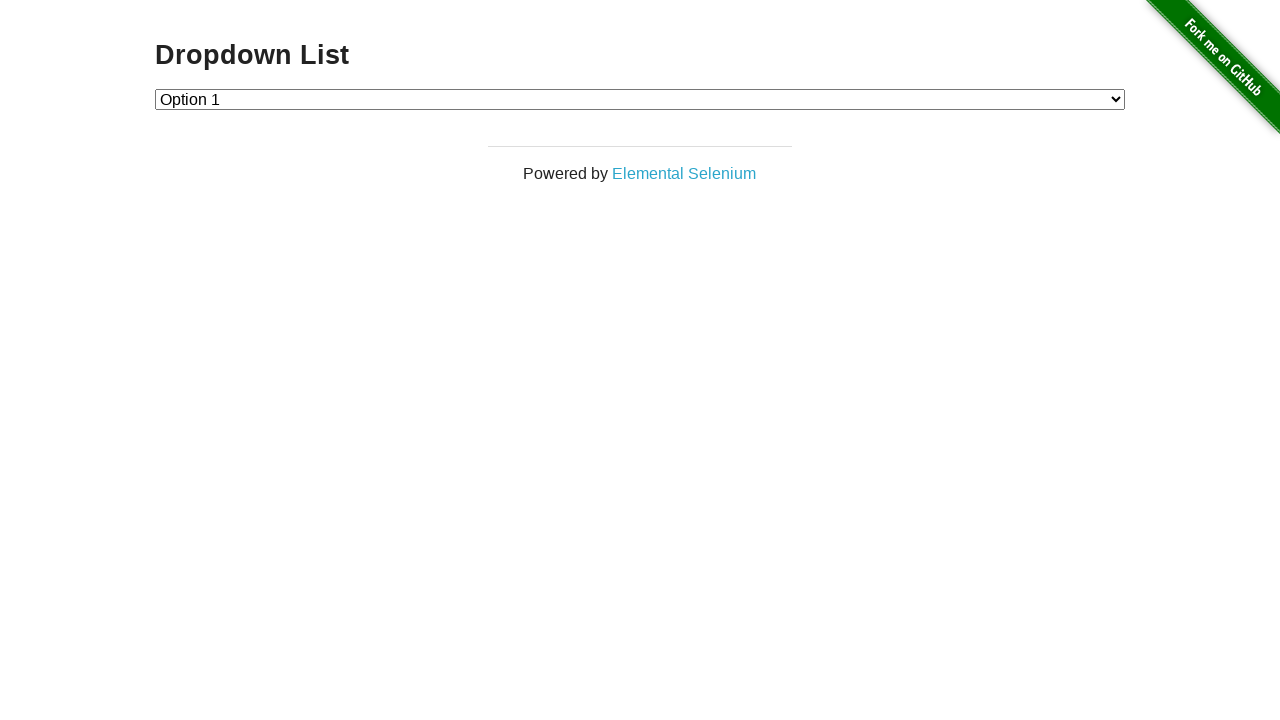

Waited 500ms to confirm dropdown selection
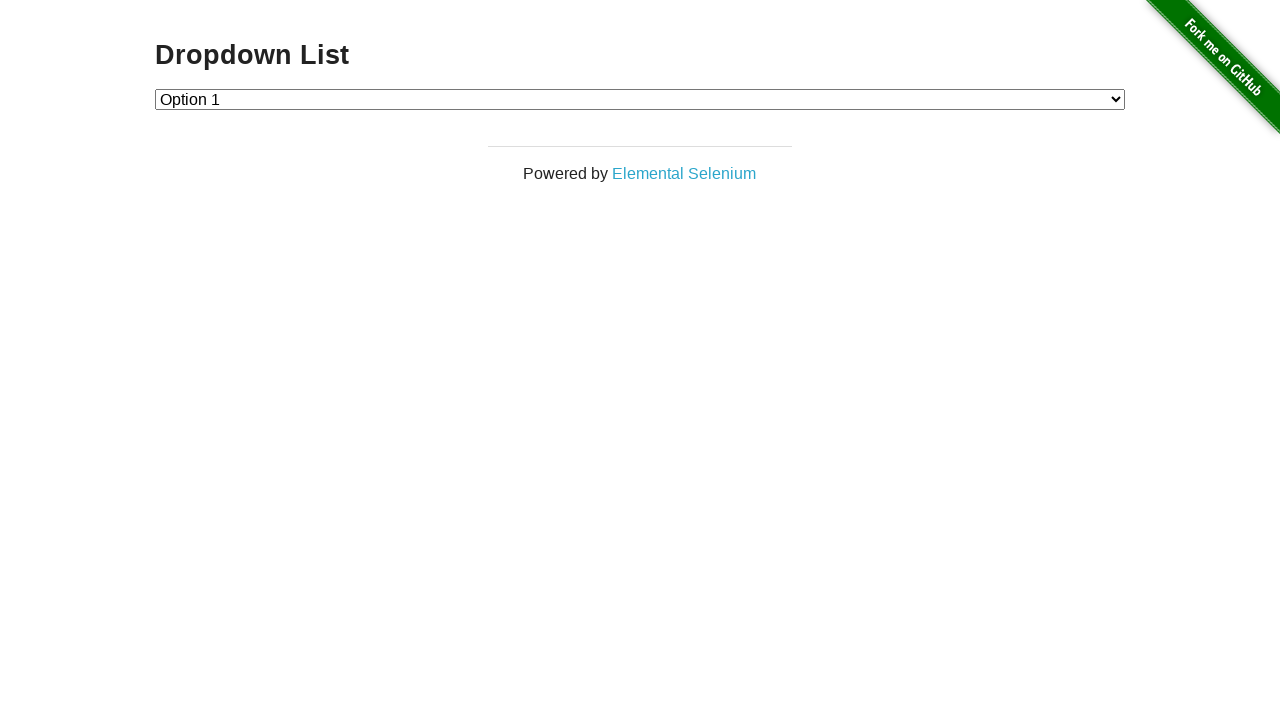

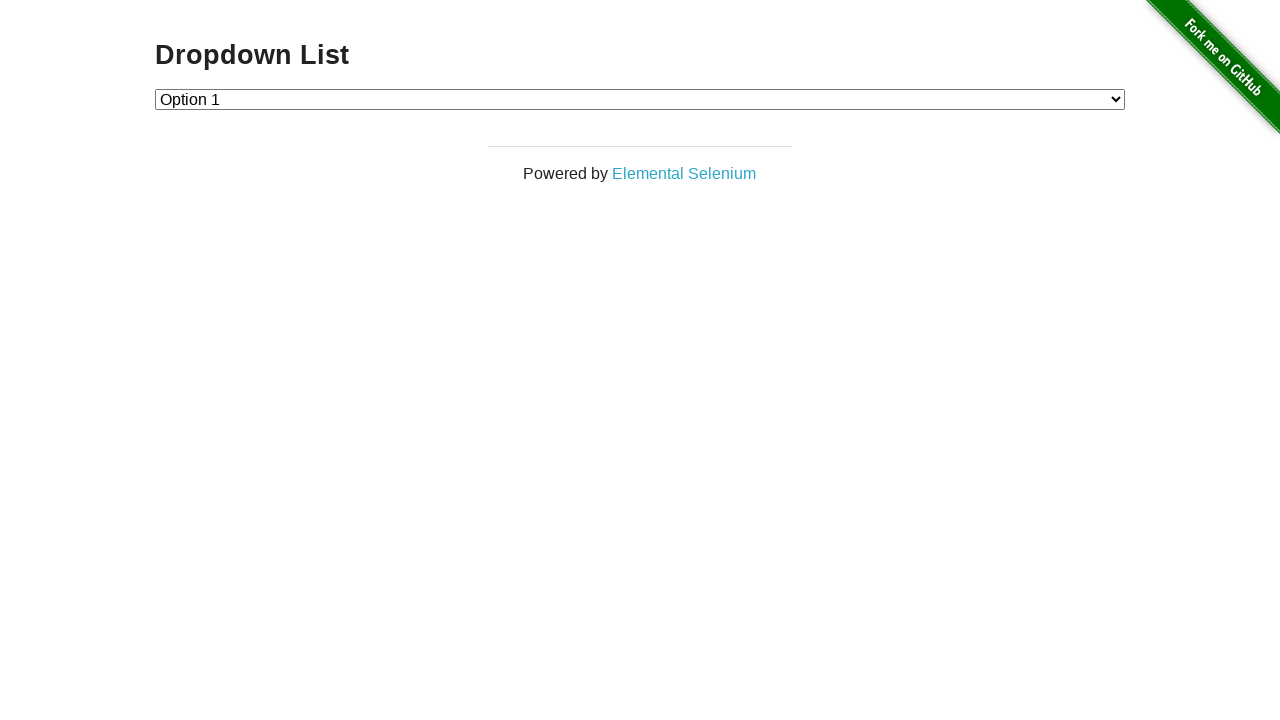